Tests multiple window handling by clicking a link that opens a new window, verifying content on both windows, and switching back to the original window.

Starting URL: https://the-internet.herokuapp.com/windows

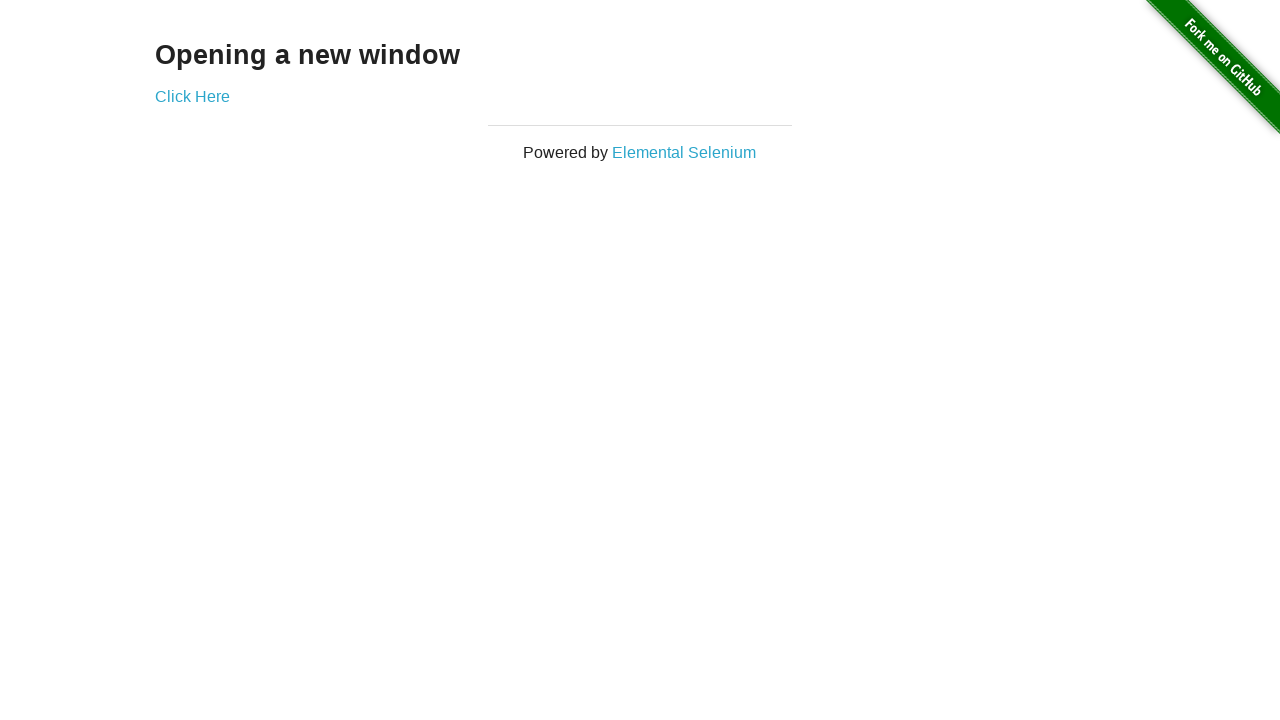

Located h3 heading on initial page
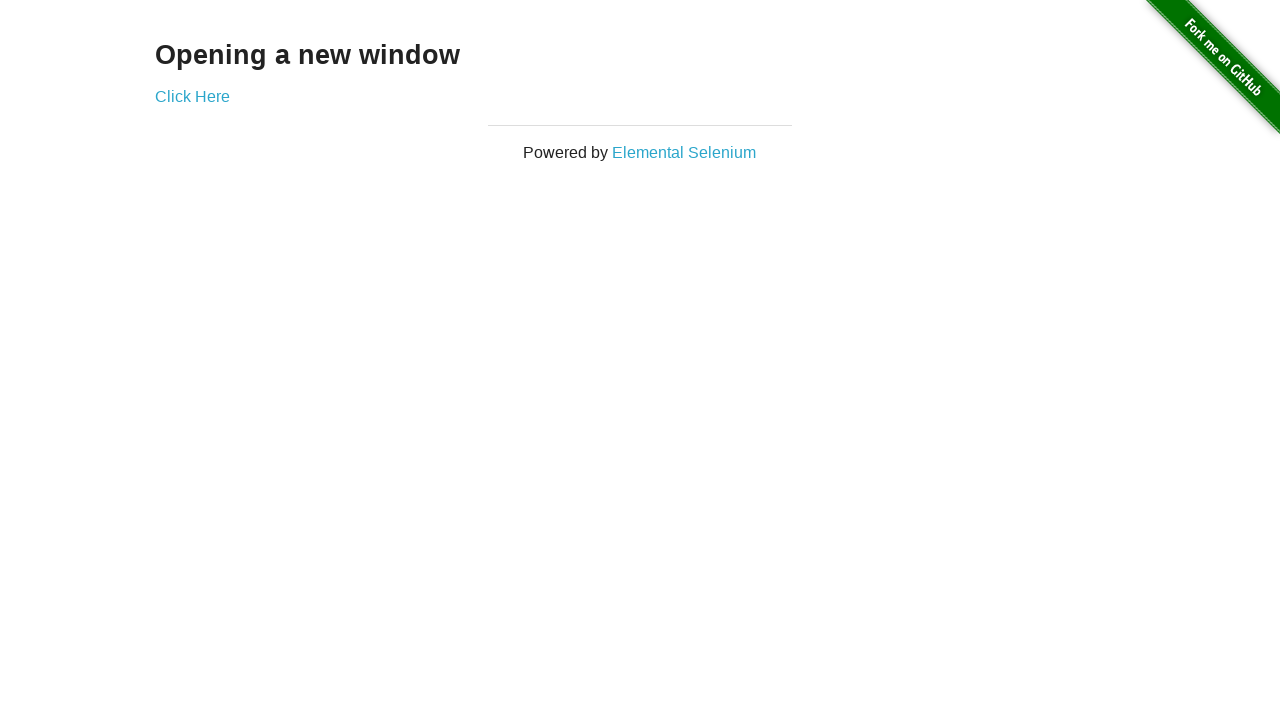

Verified heading text is 'Opening a new window'
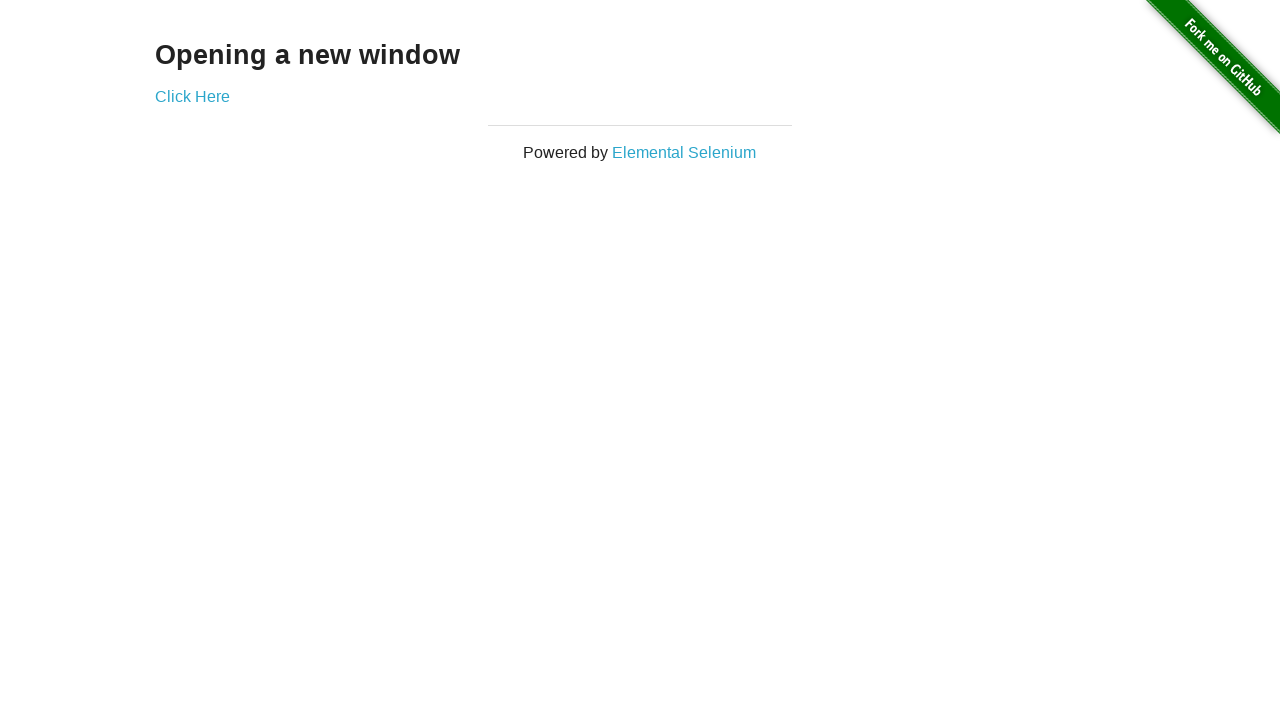

Verified initial page title is 'The Internet'
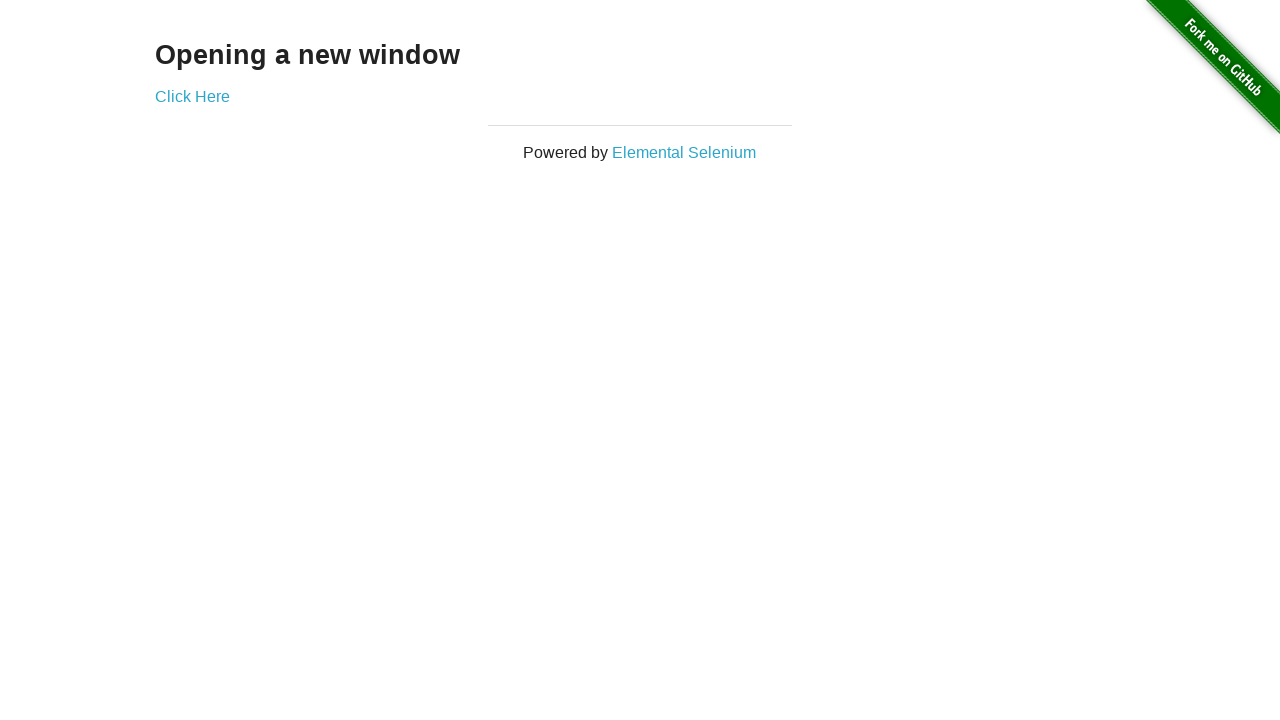

Clicked 'Click Here' link to open new window at (192, 96) on text=Click Here
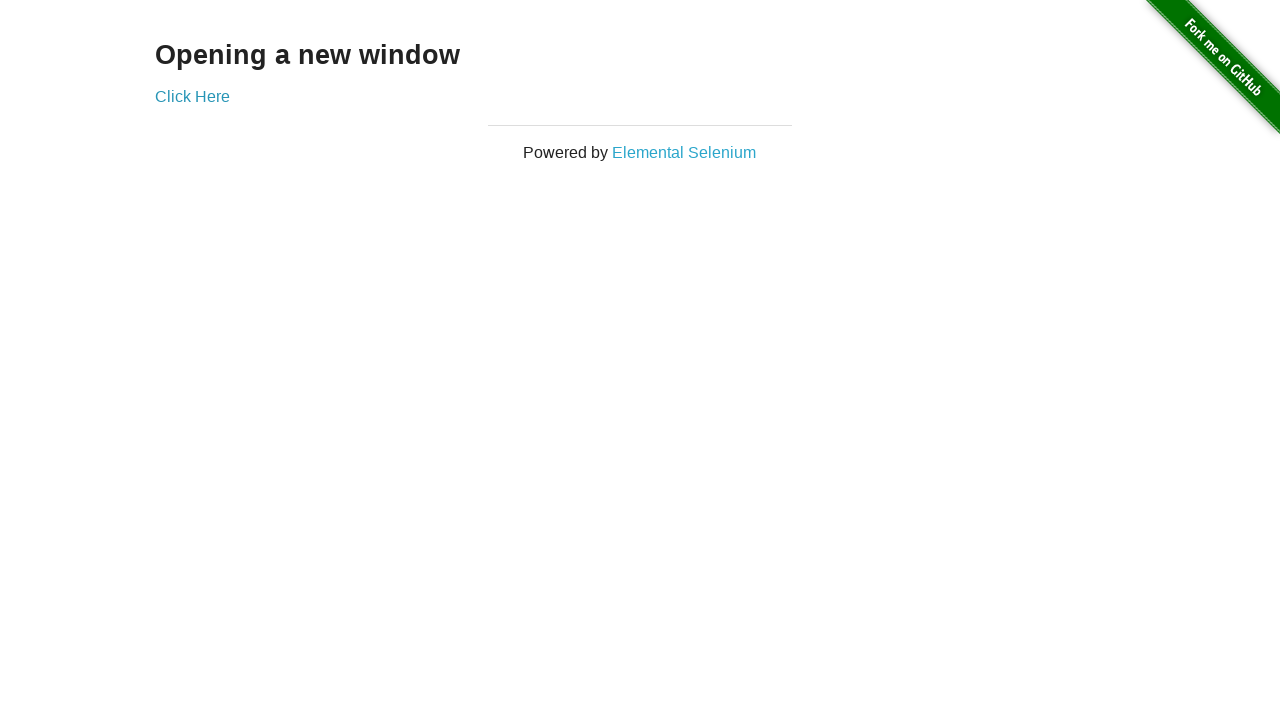

New window loaded and ready
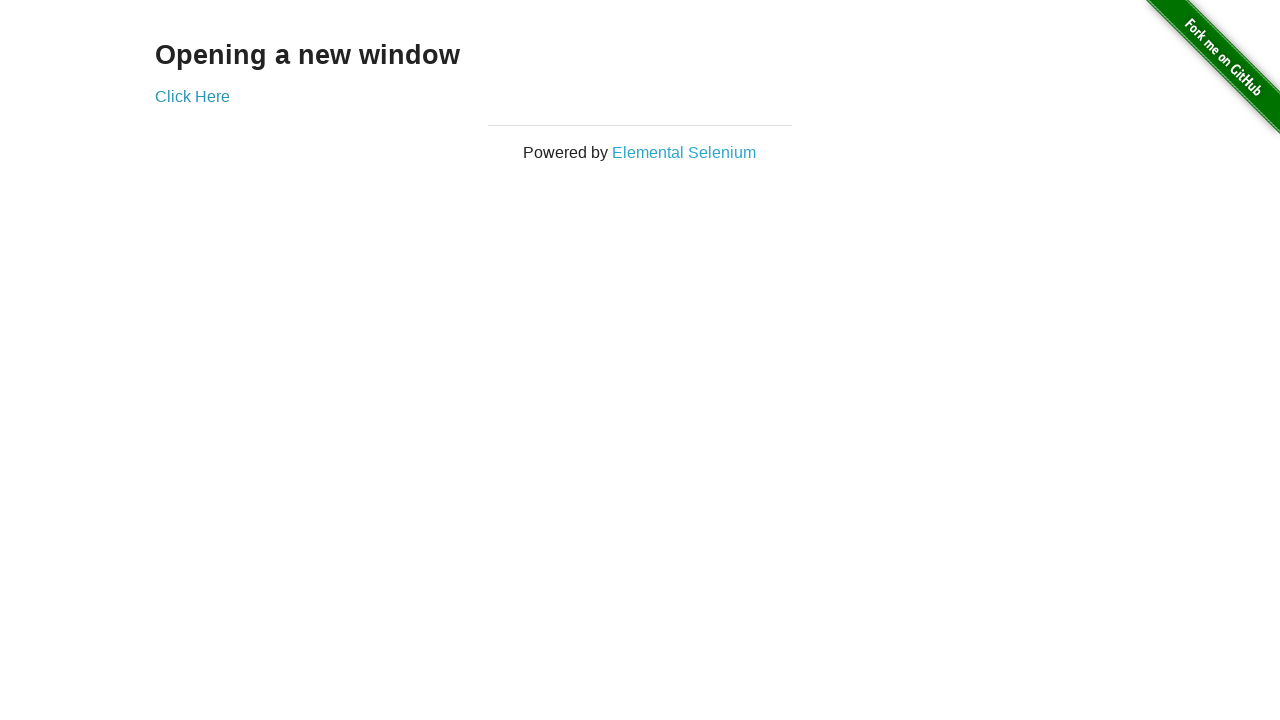

Verified new window title is 'New Window'
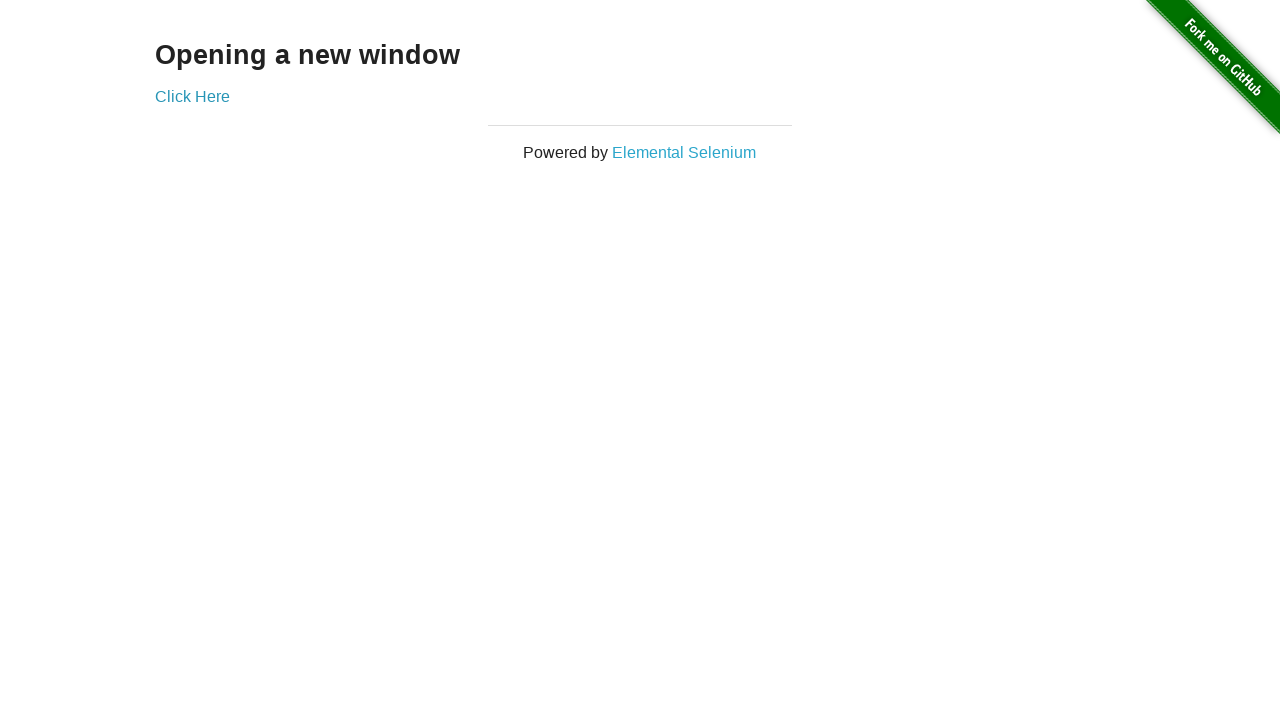

Located h3 heading on new window
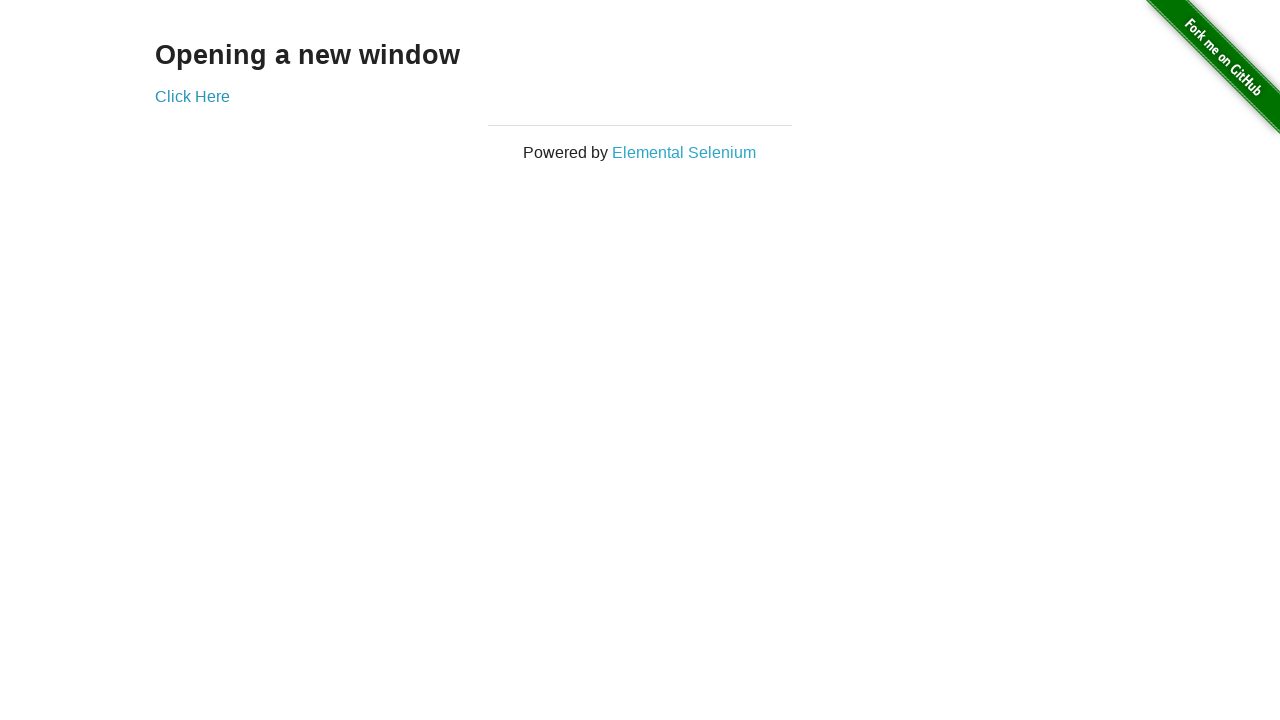

Verified new window heading text is 'New Window'
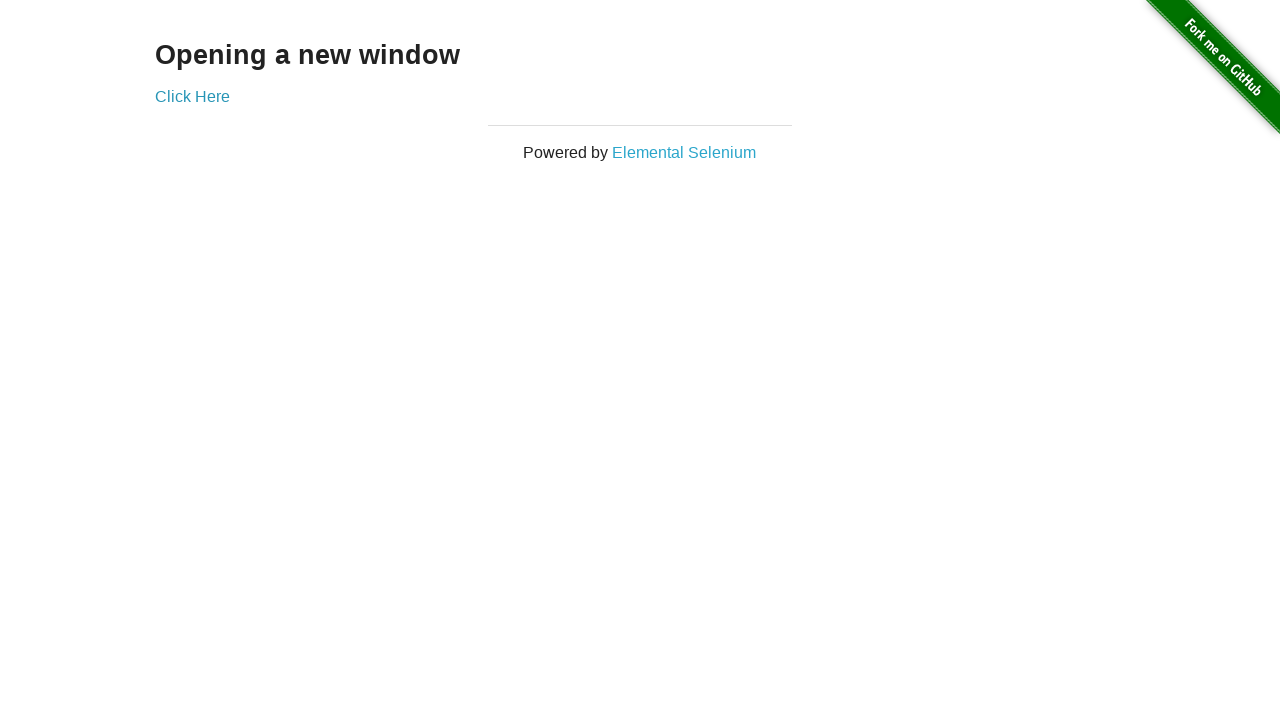

Switched back to original window
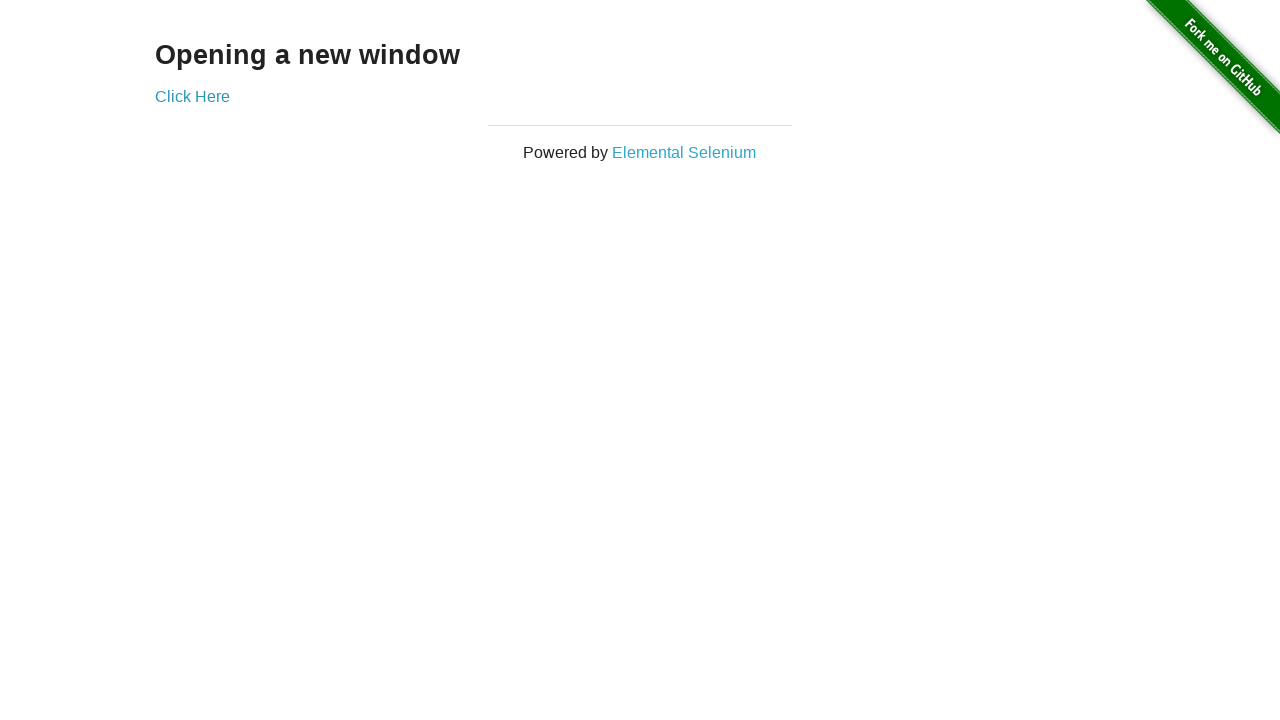

Verified original page title is still 'The Internet'
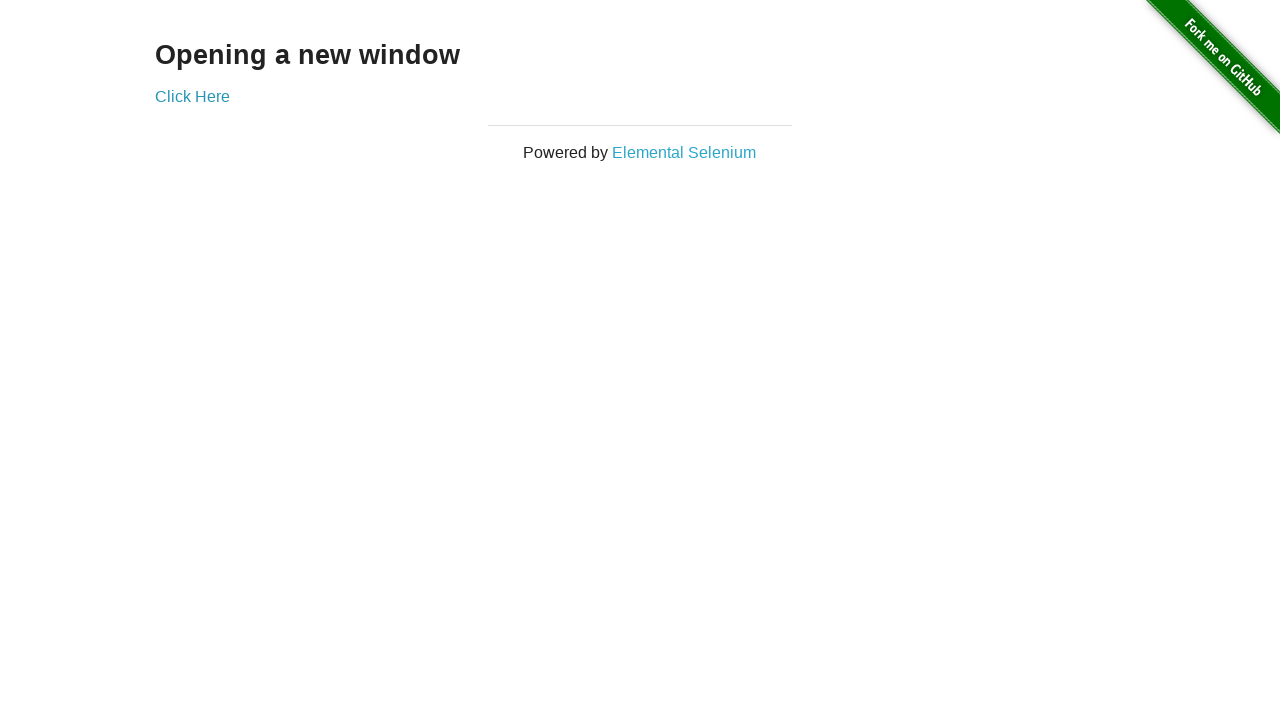

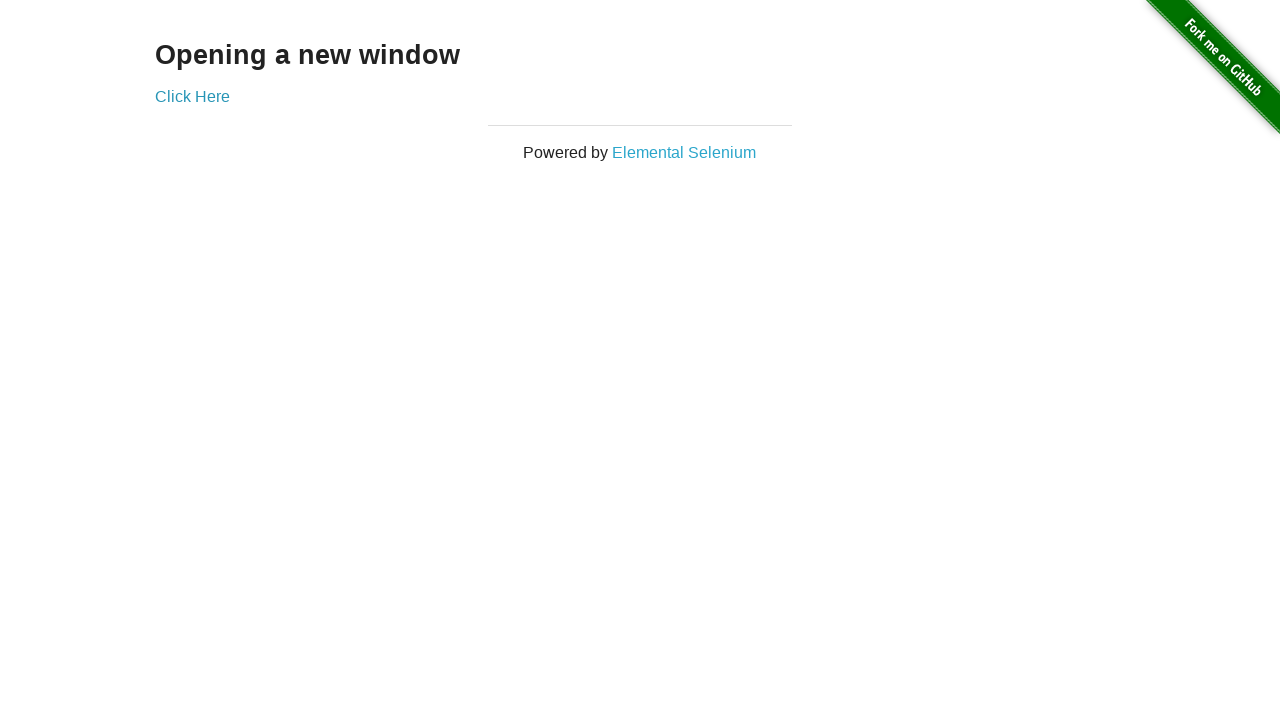